Tests drag and drop functionality by dragging a ball element into two different dropzones and verifying the drops were successful

Starting URL: https://v1.training-support.net/selenium/drag-drop

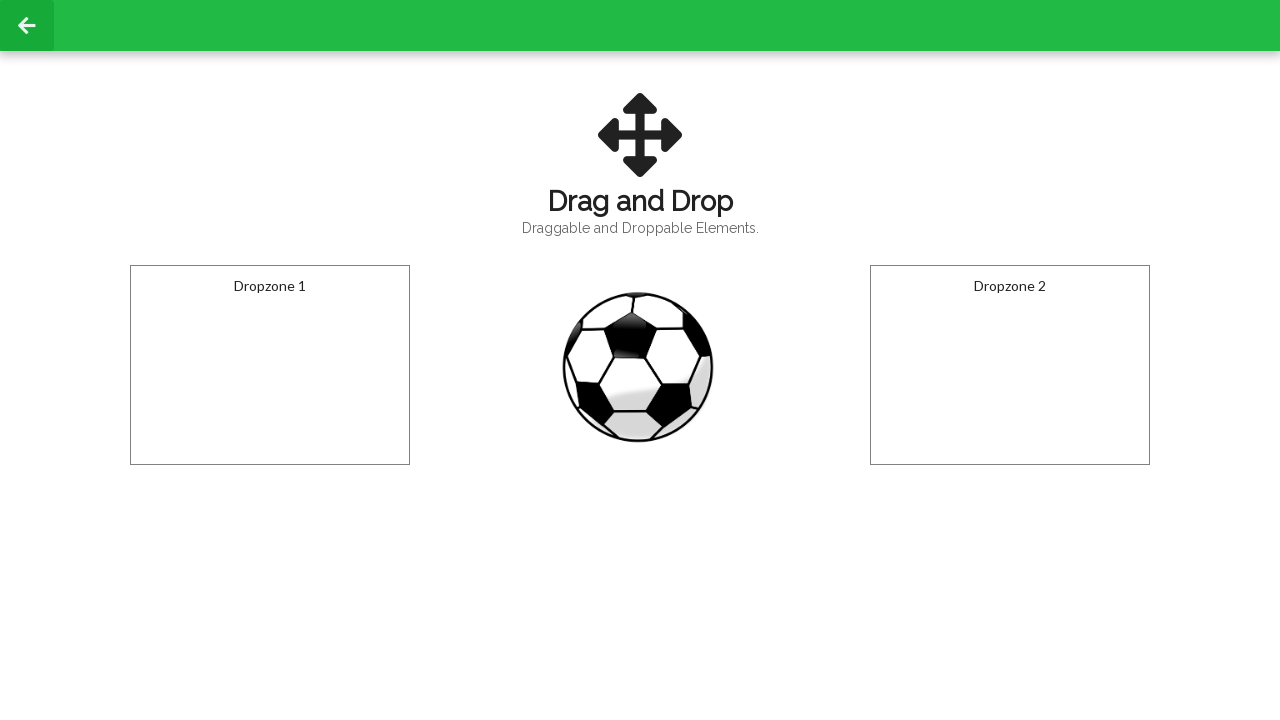

Located the draggable ball element
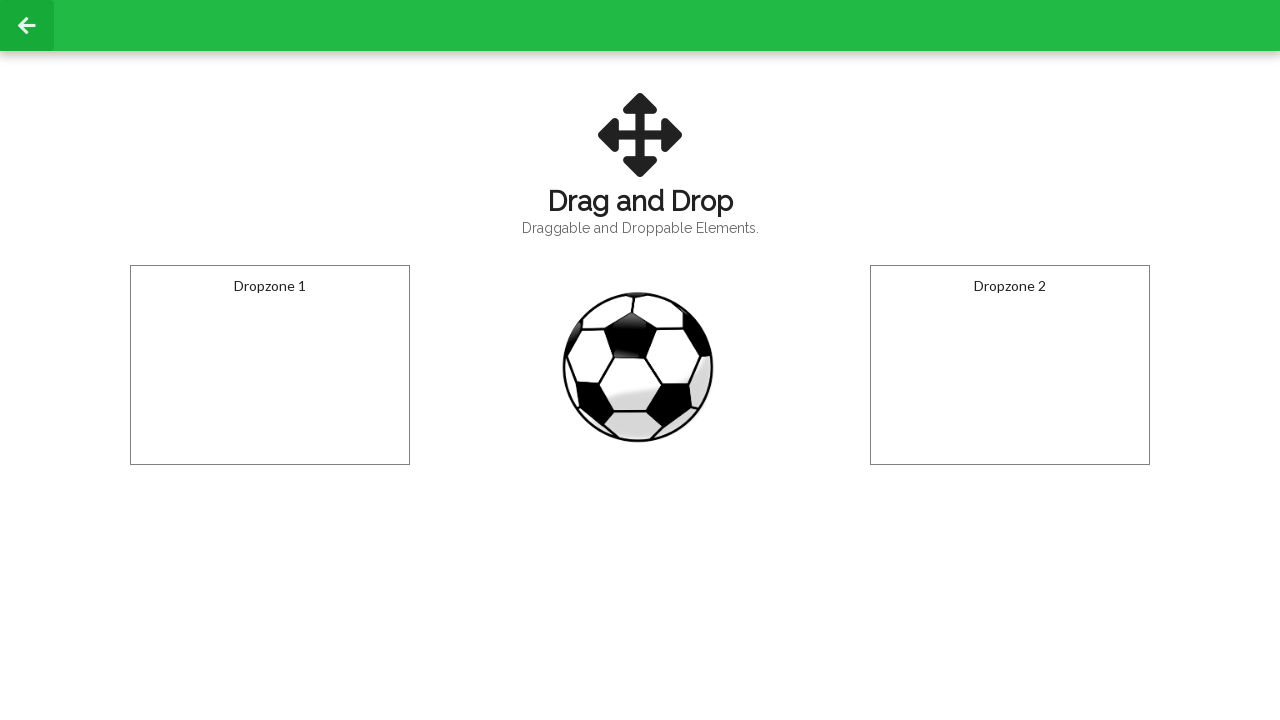

Located dropzone 1 element
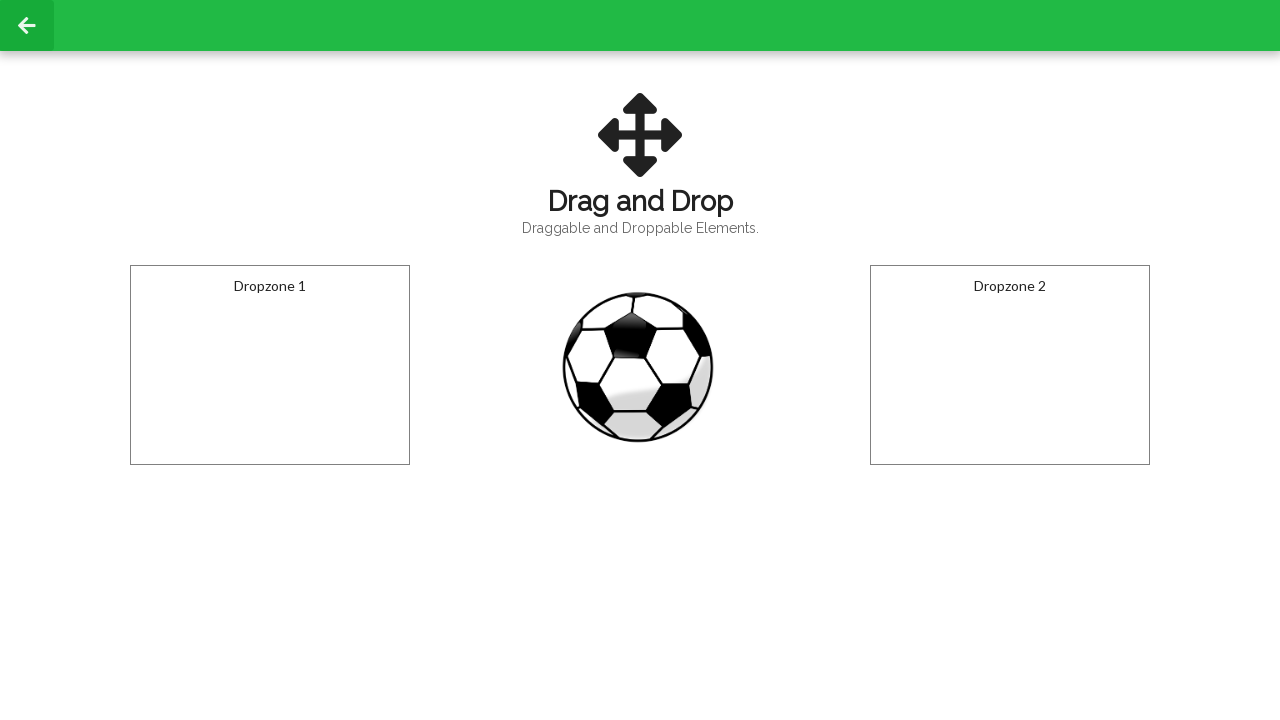

Located dropzone 2 element
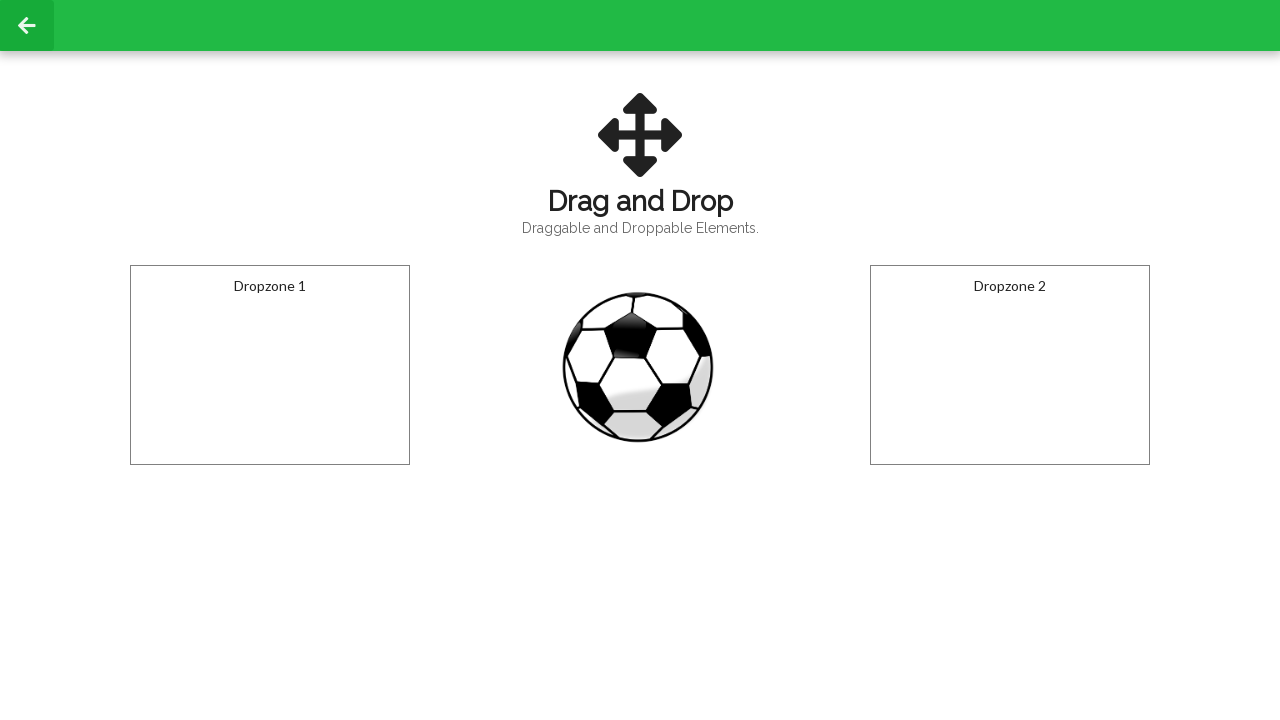

Dragged ball element to dropzone 1 at (270, 365)
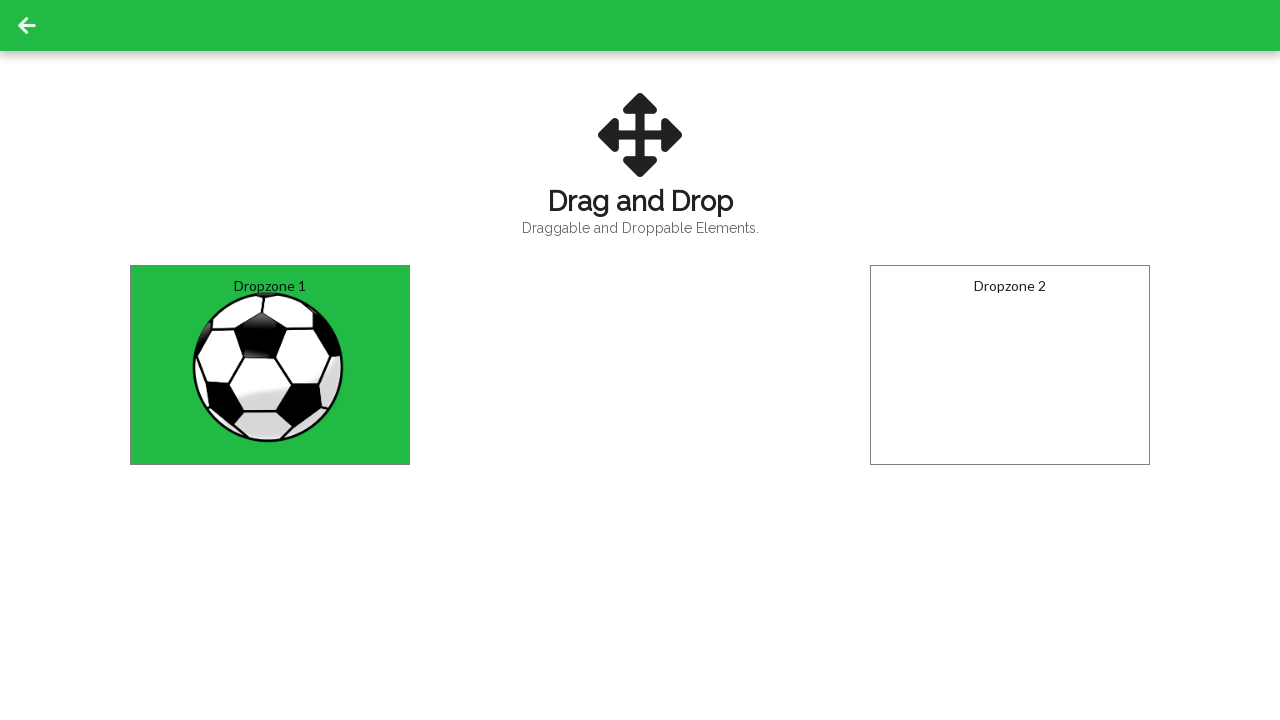

Waited 2 seconds for dropzone 1 interaction to complete
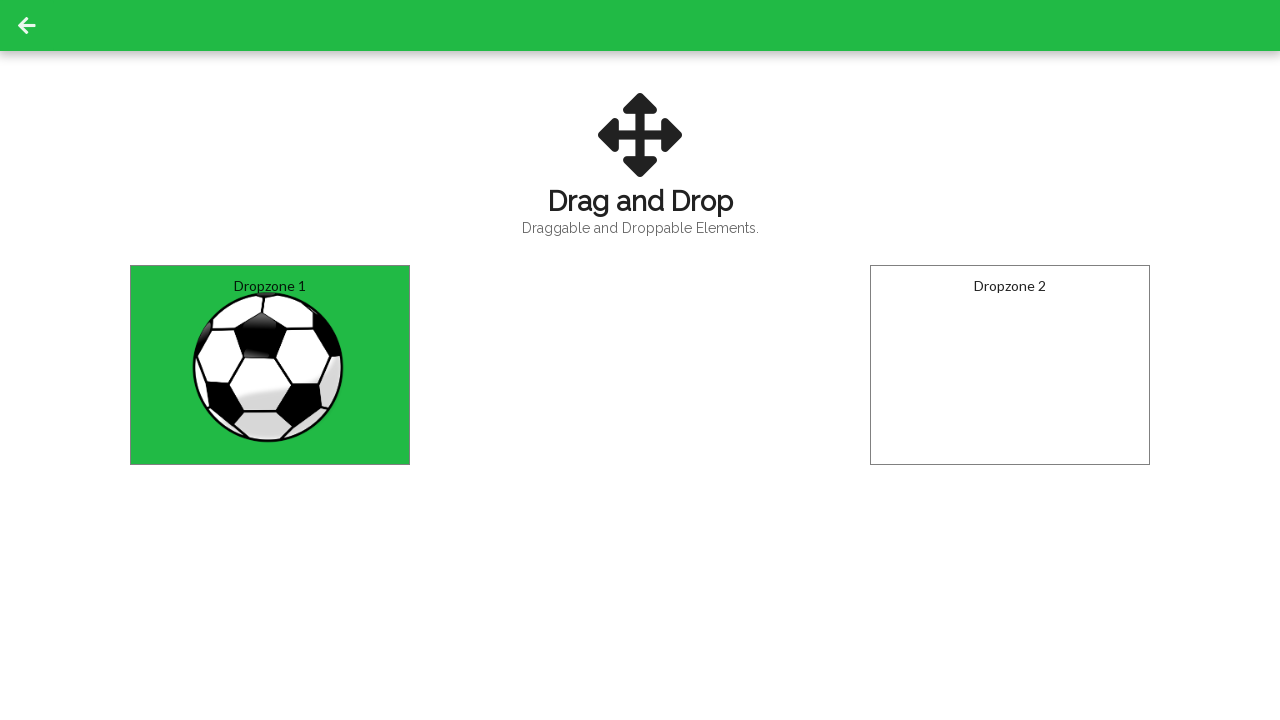

Verified ball was successfully dropped in dropzone 1
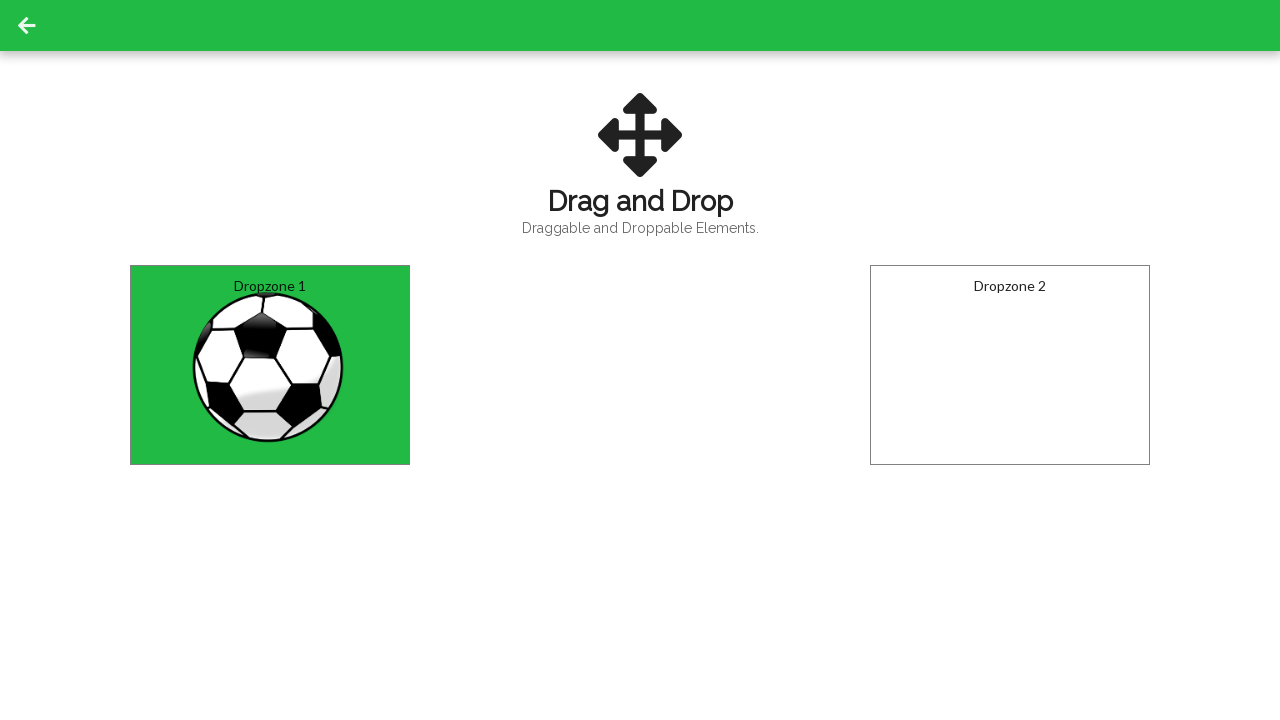

Dragged ball element to dropzone 2 at (1010, 365)
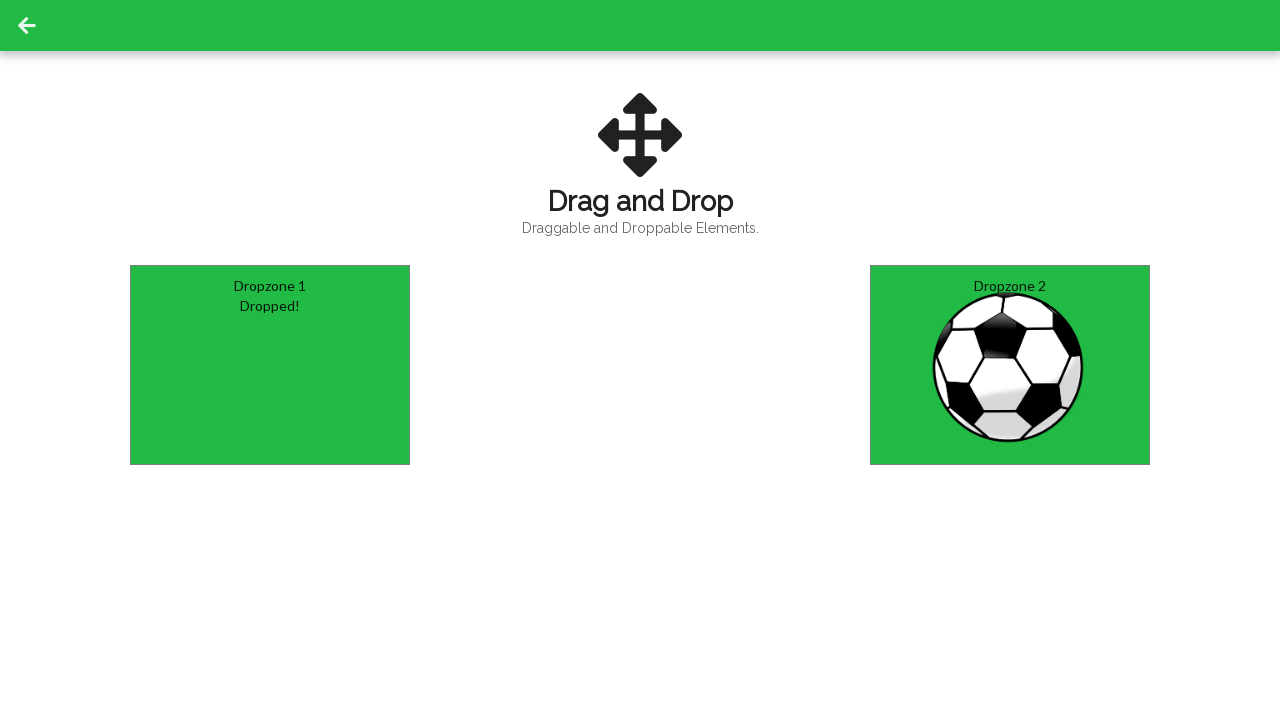

Waited 2 seconds for dropzone 2 interaction to complete
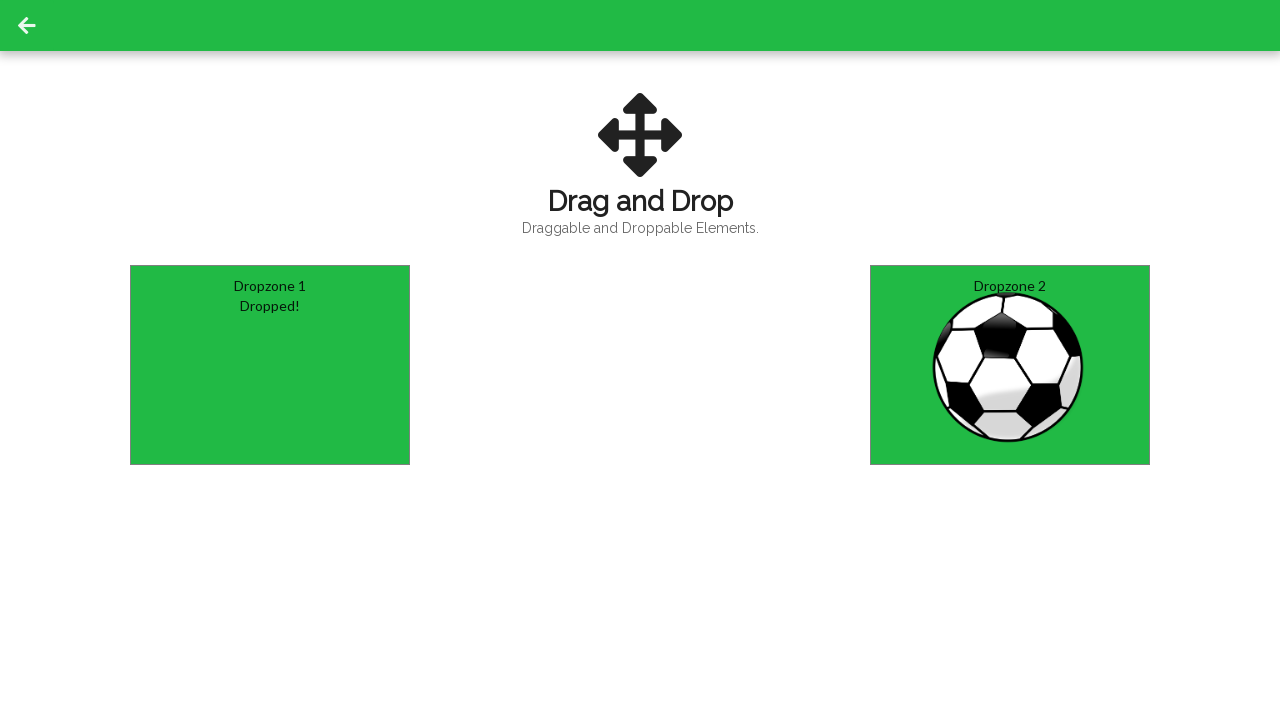

Verified ball was successfully dropped in dropzone 2
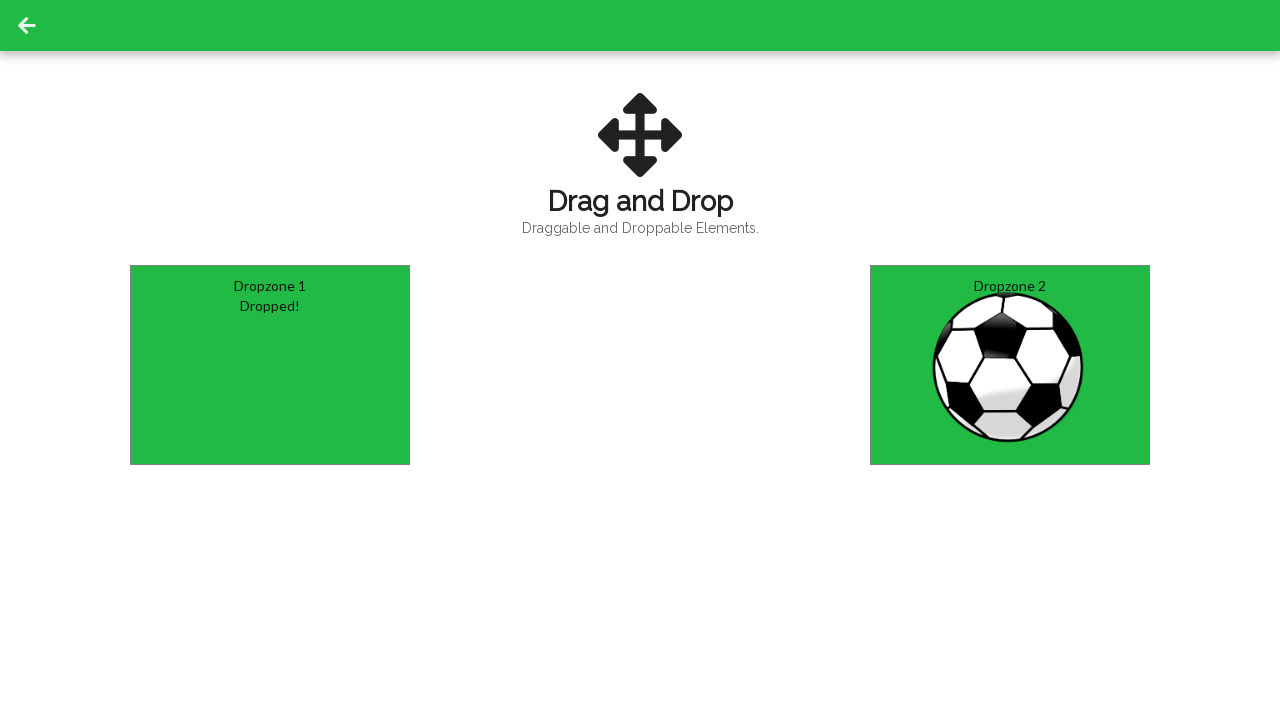

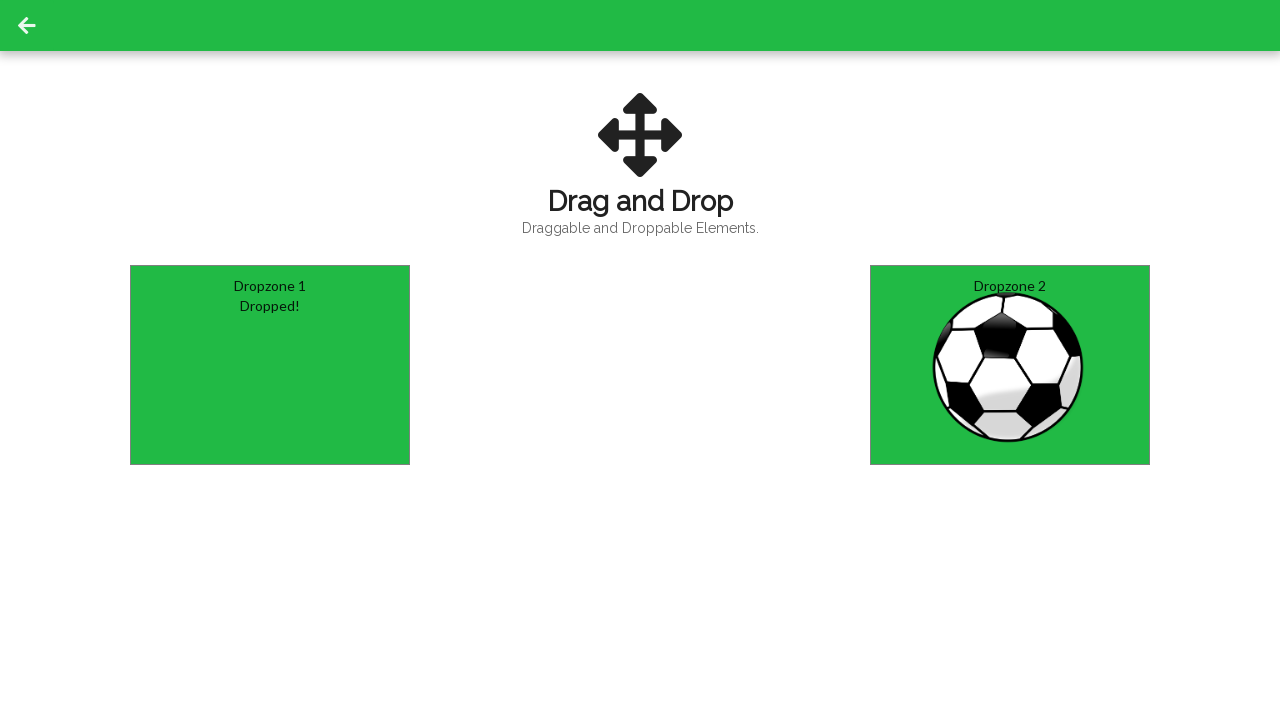